Tests autocomplete dropdown functionality by typing a partial country name, waiting for suggestions to appear, and hovering over the matching country option

Starting URL: https://rahulshettyacademy.com/AutomationPractice/

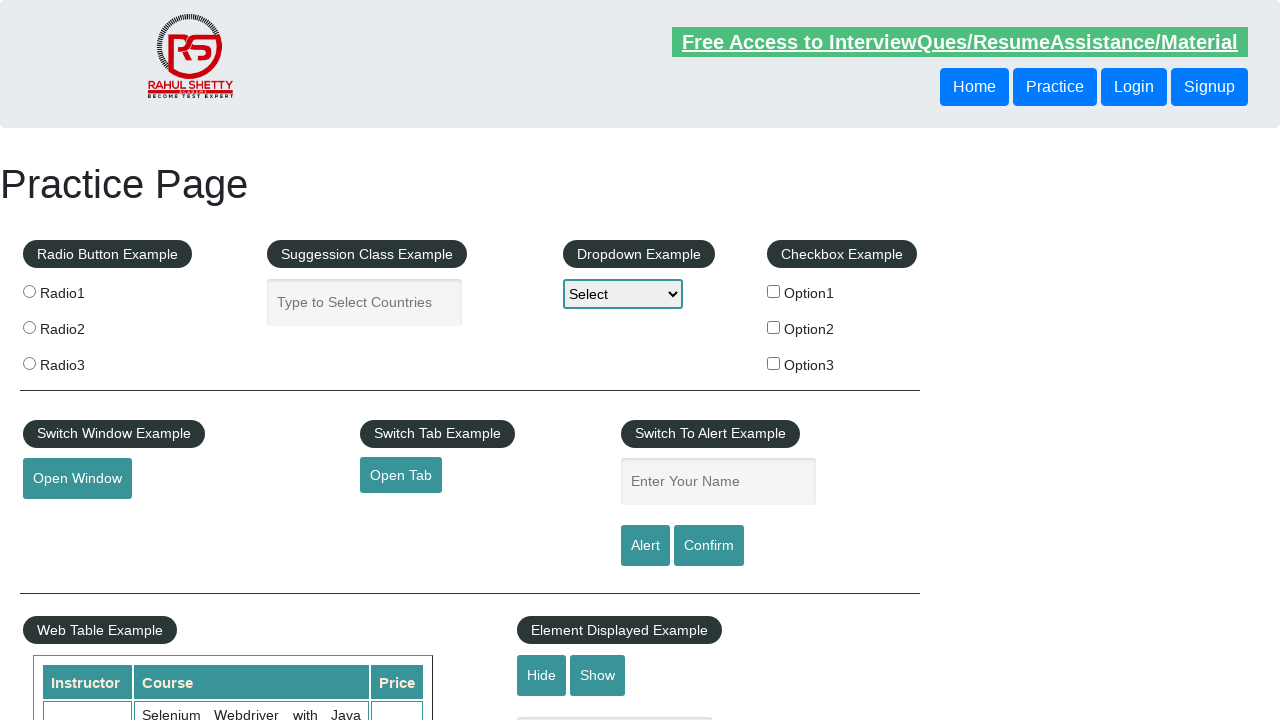

Filled autocomplete field with 'Ind' on #autocomplete
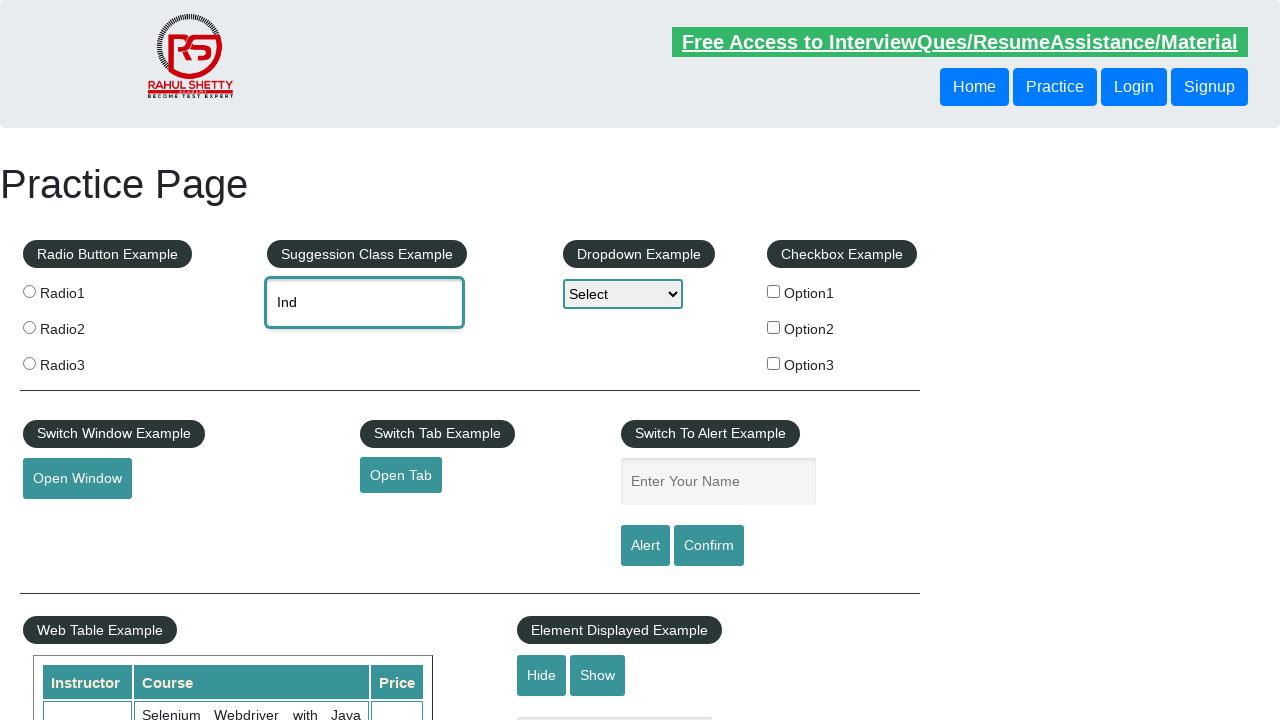

Autocomplete dropdown suggestions appeared
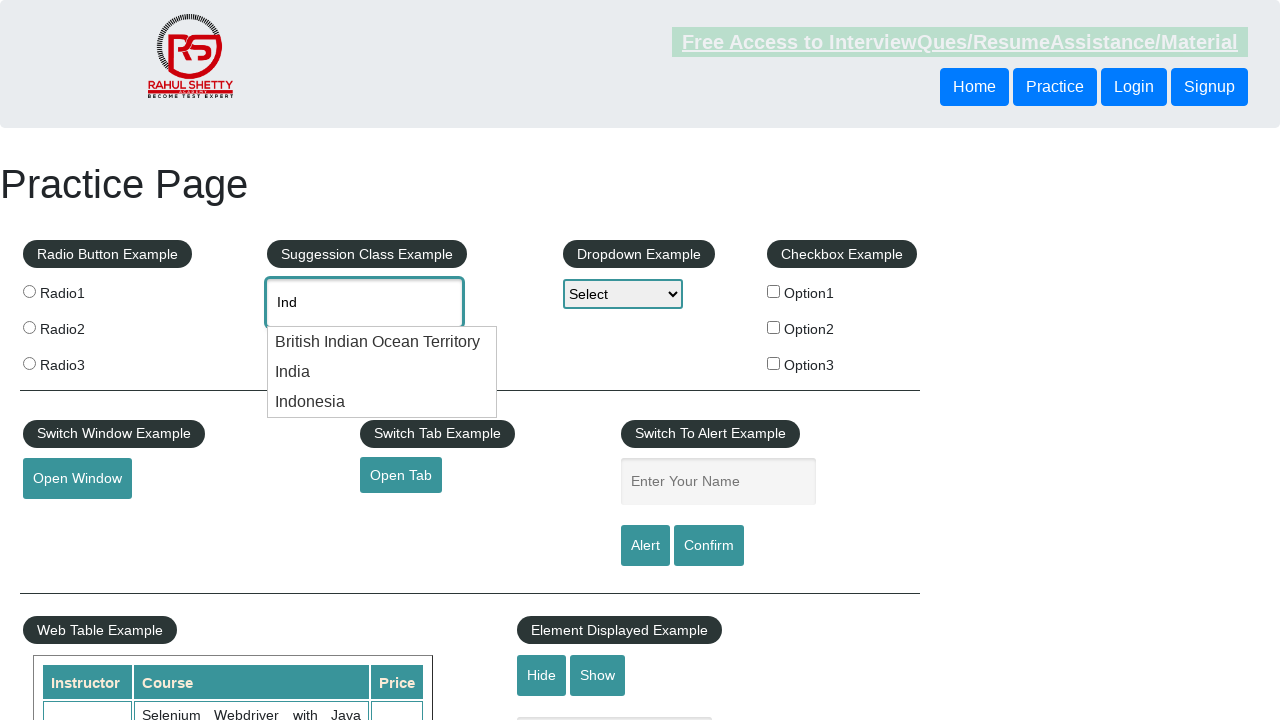

Hovered over 'India' option in dropdown at (382, 372) on .ui-menu-item div >> nth=1
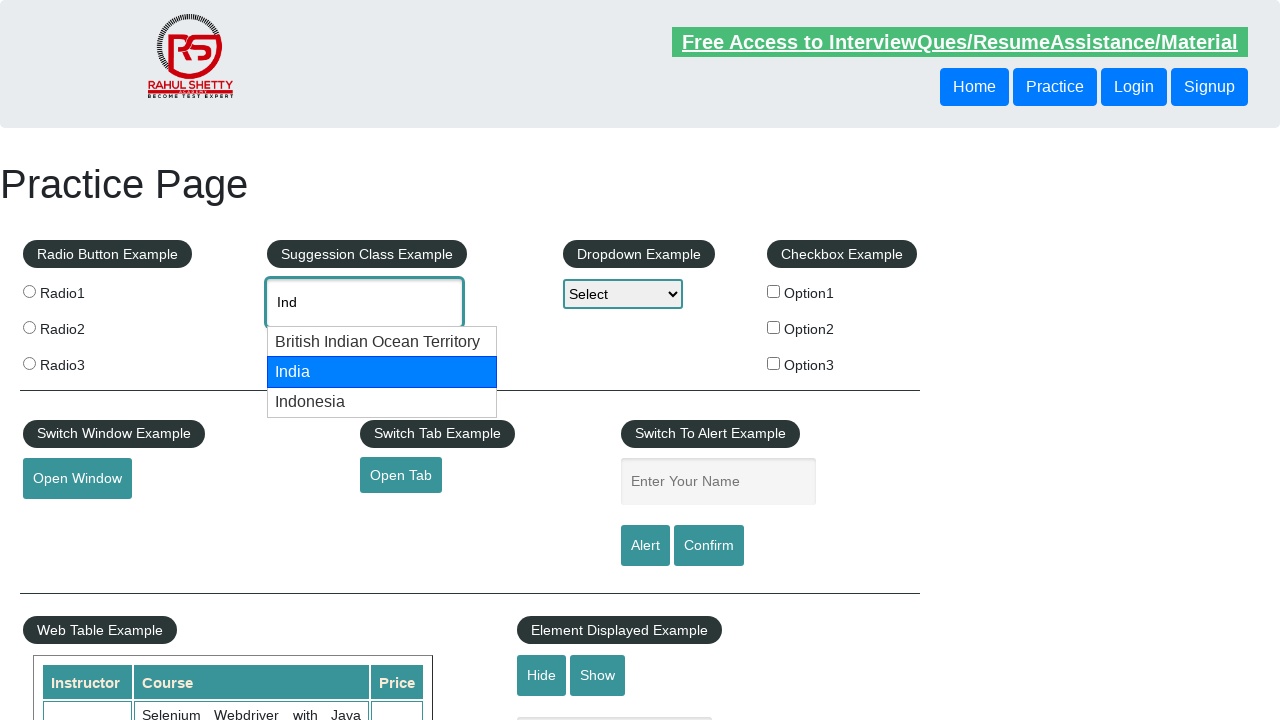

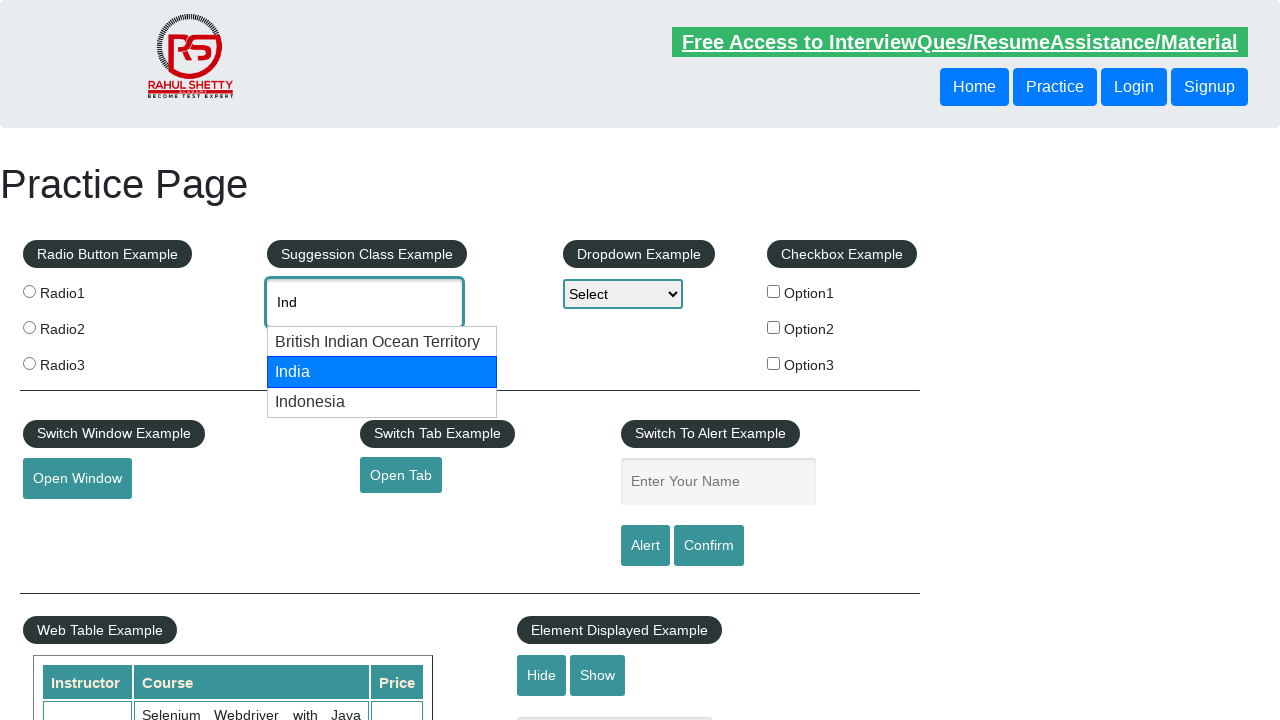